Tests opening a new browser window and navigating to a different website (OrangeHRM)

Starting URL: https://www.opencart.com/

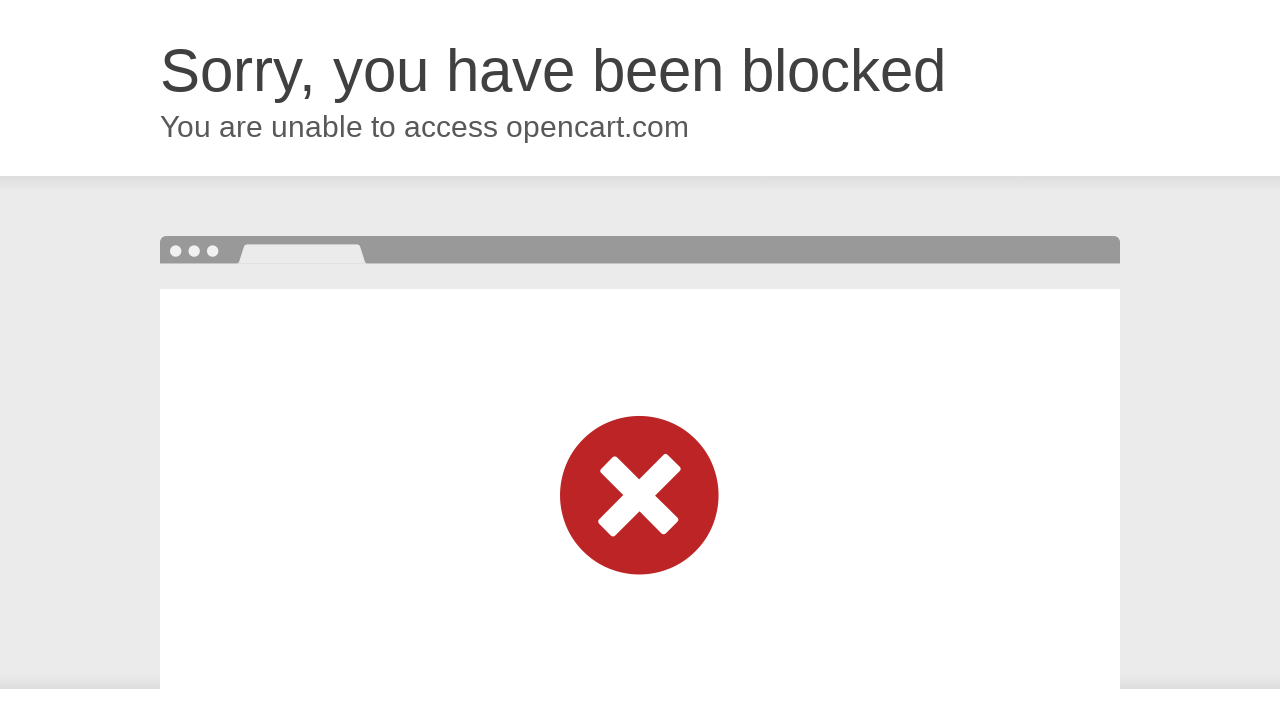

Opened a new browser window/page in the context
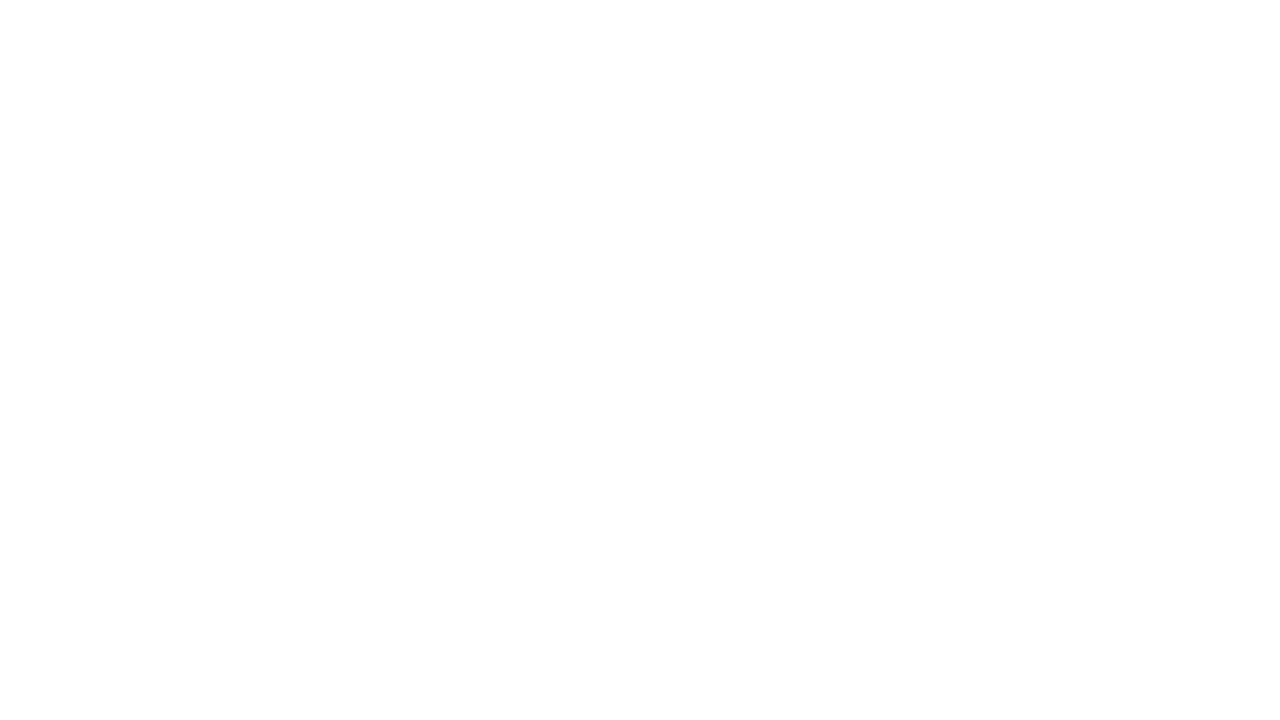

Navigated new page to OrangeHRM website (https://orangehrm.com/)
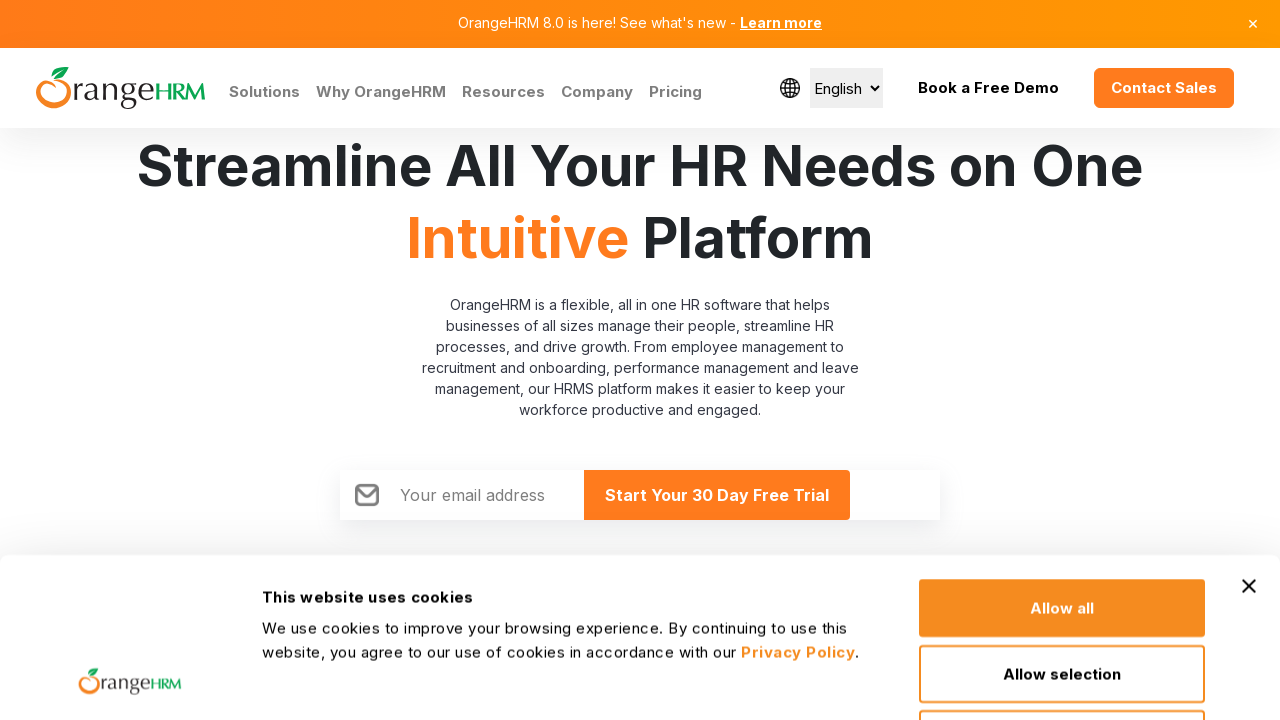

OrangeHRM page loaded - DOM content ready
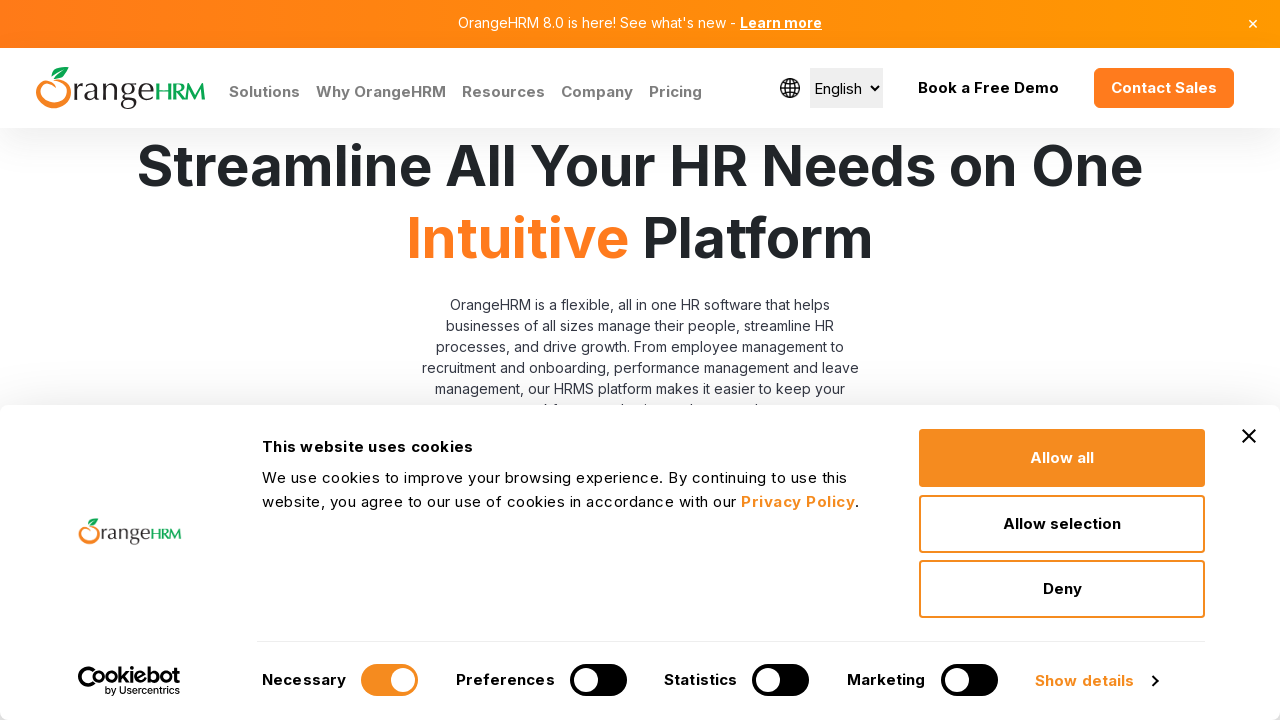

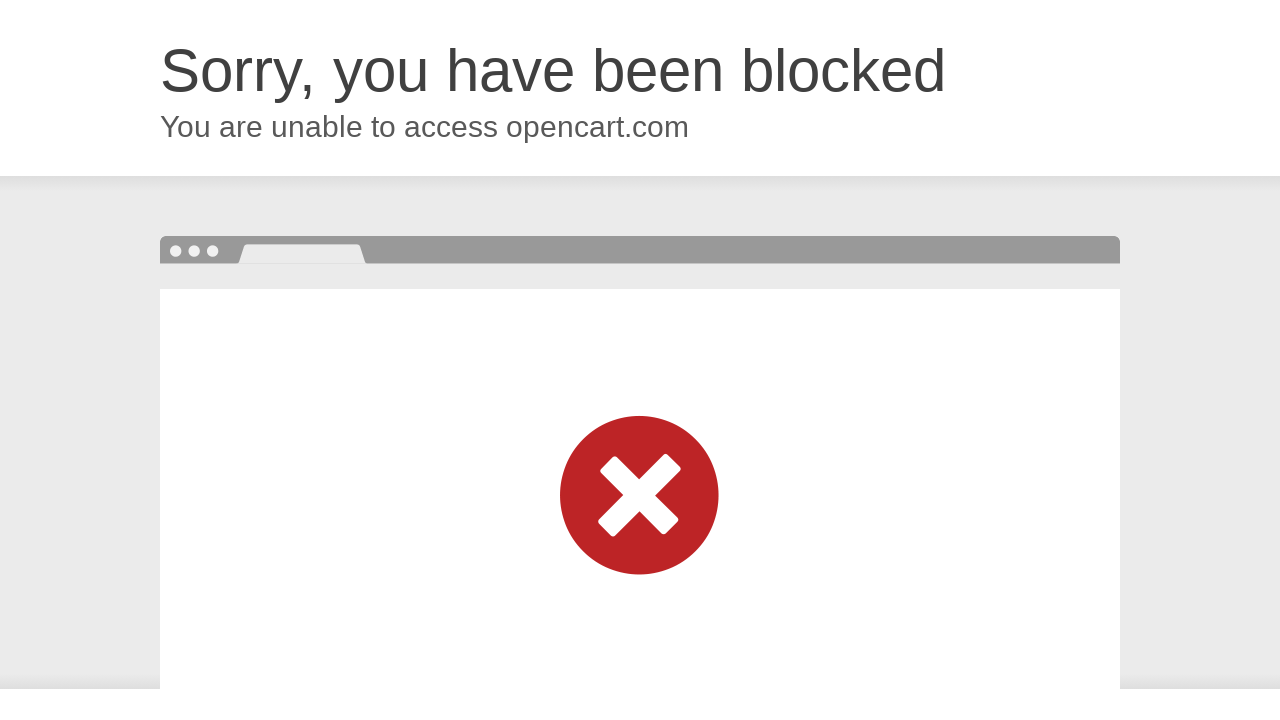